Tests dynamic loading by clicking a button and waiting for the result text to become visible

Starting URL: https://automationfc.github.io/dynamic-loading/

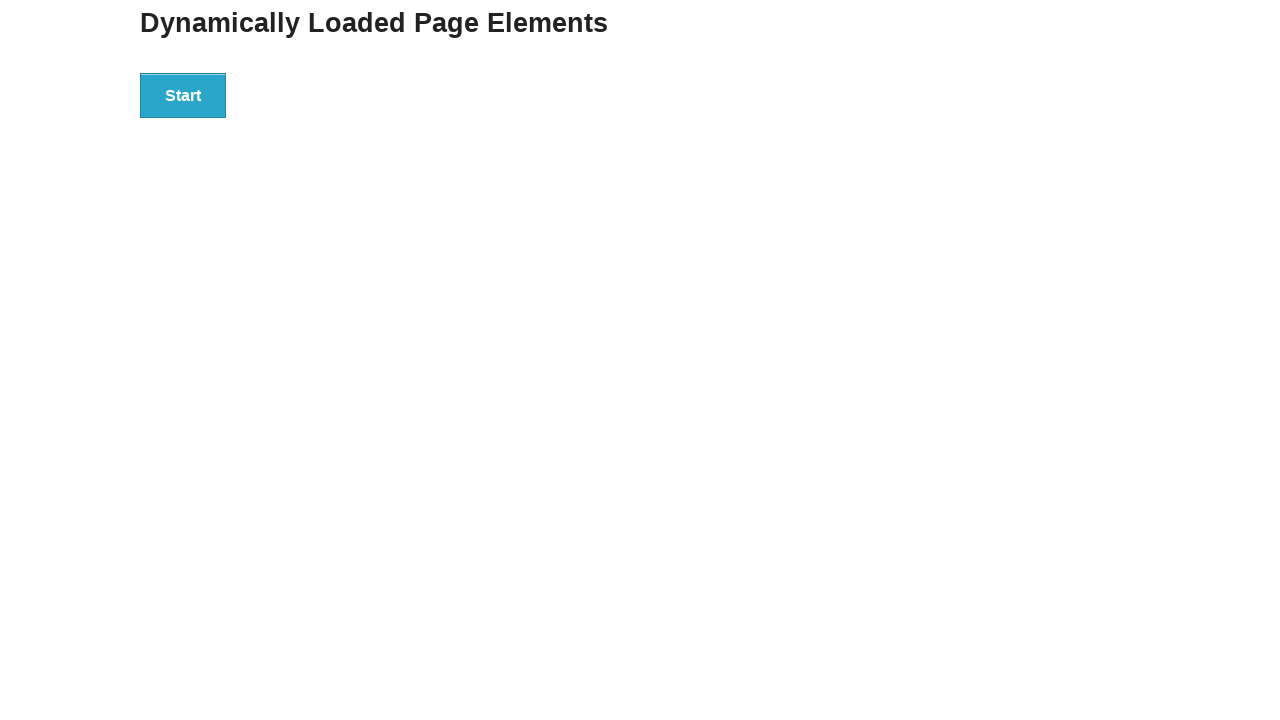

Clicked the start button to trigger dynamic loading at (183, 95) on xpath=//div[@id='start']//button
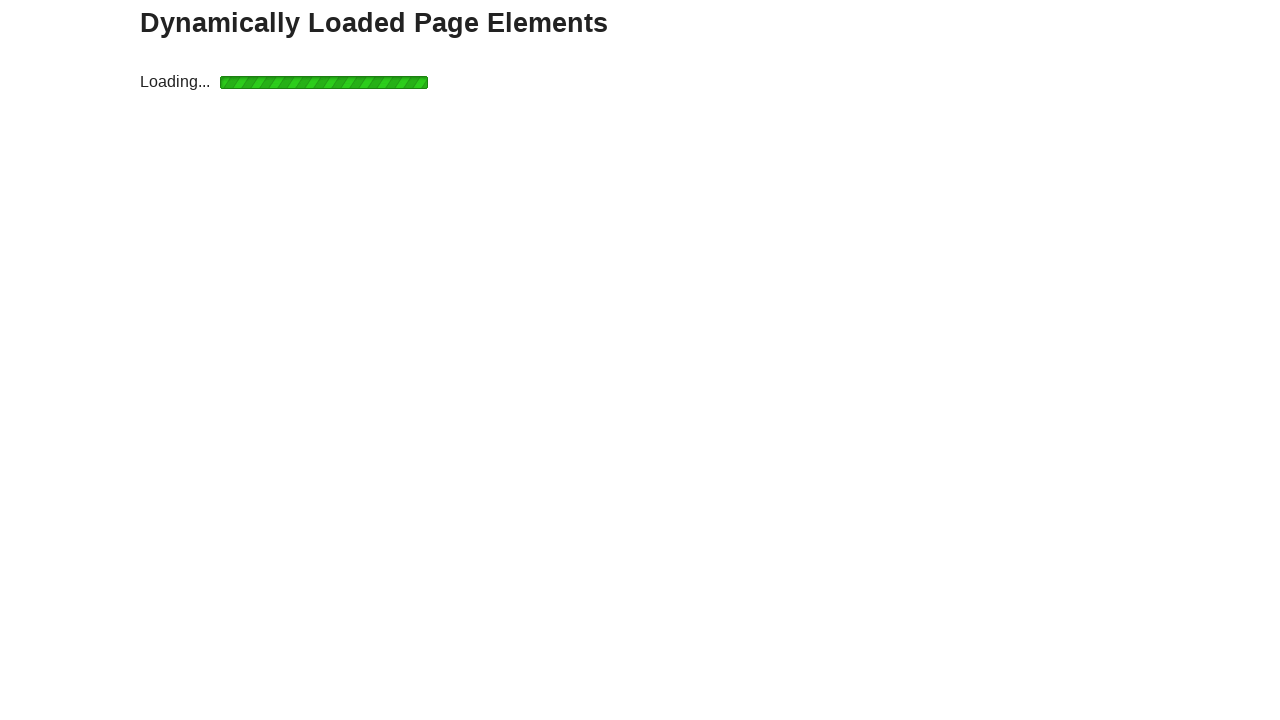

Waited for result text to become visible
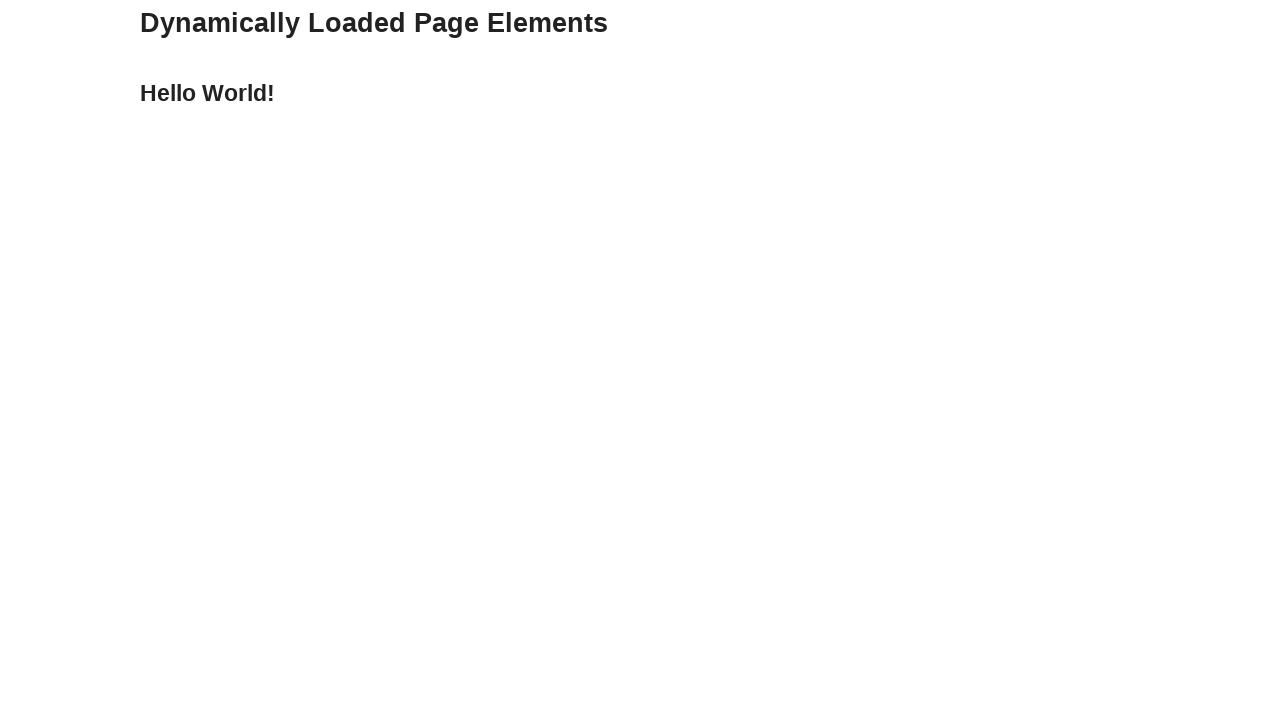

Verified 'Hello World!' text is displayed
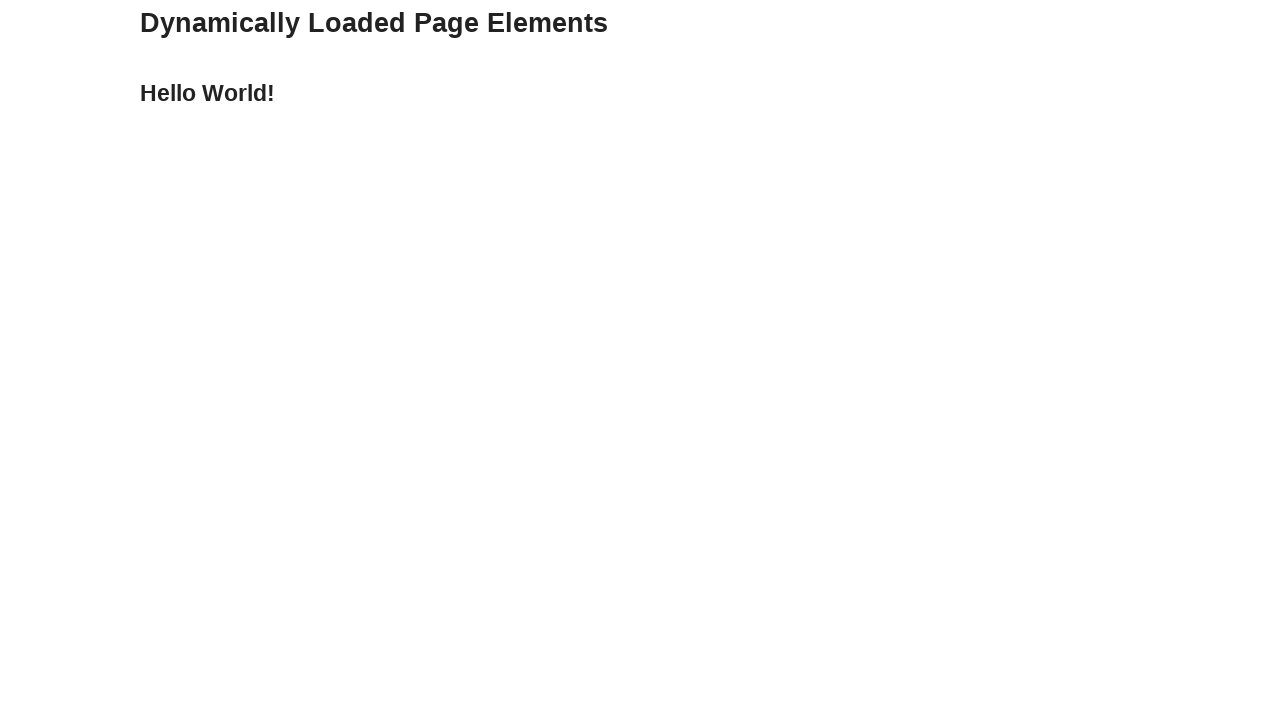

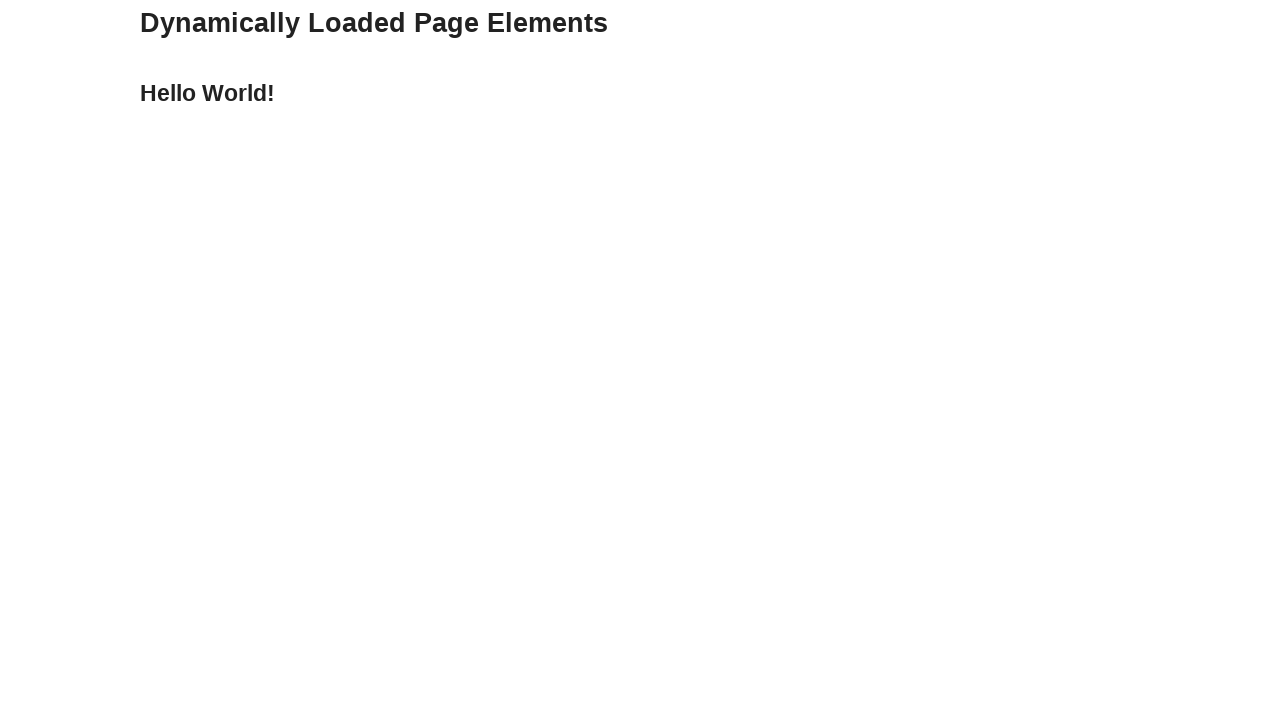